Fills the feedback form with name, age, language selection, gender radio, and dropdown selection to test form input functionality.

Starting URL: https://kristinek.github.io/site/tasks/provide_feedback

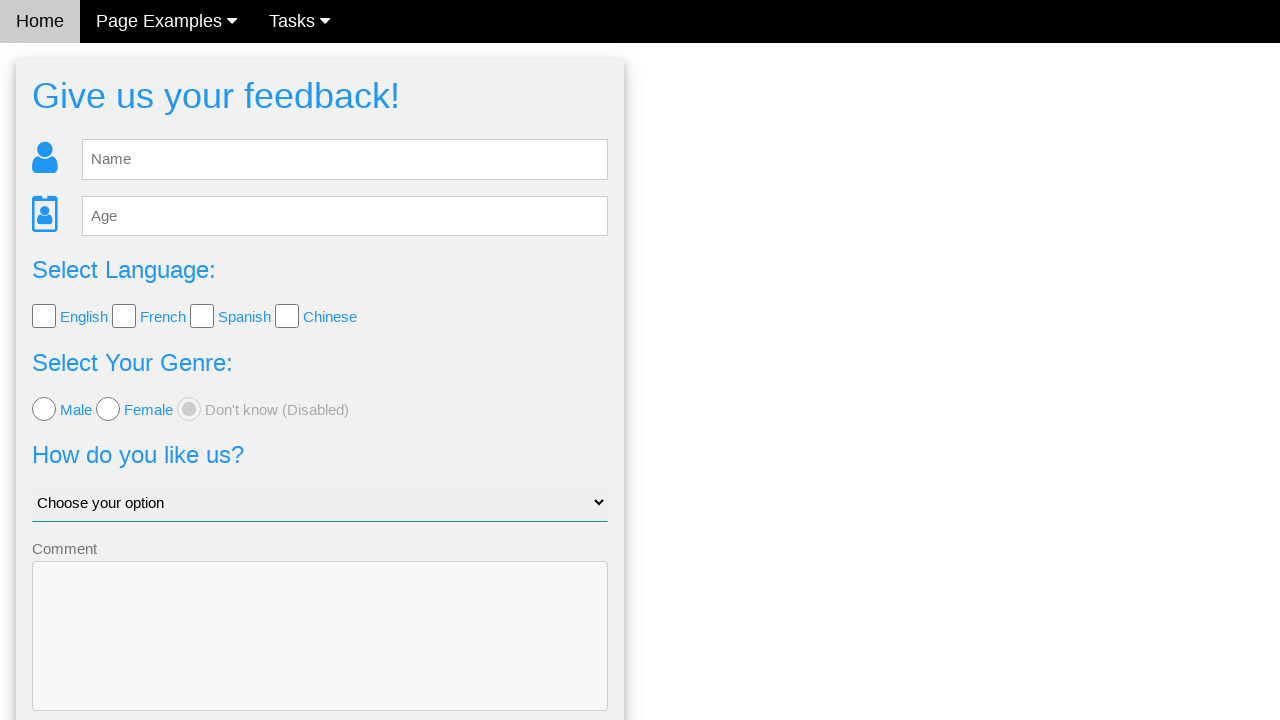

Filled name field with 'TempName' on #fb_name
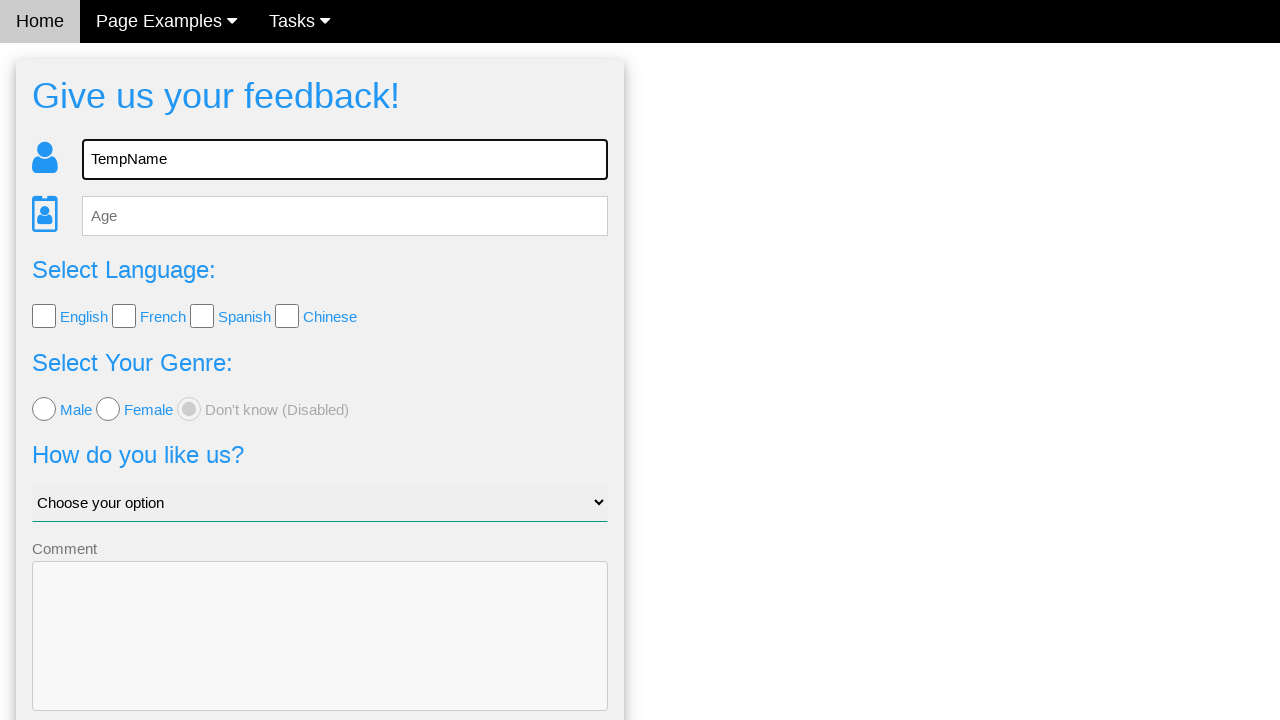

Filled age field with '33' on #fb_age
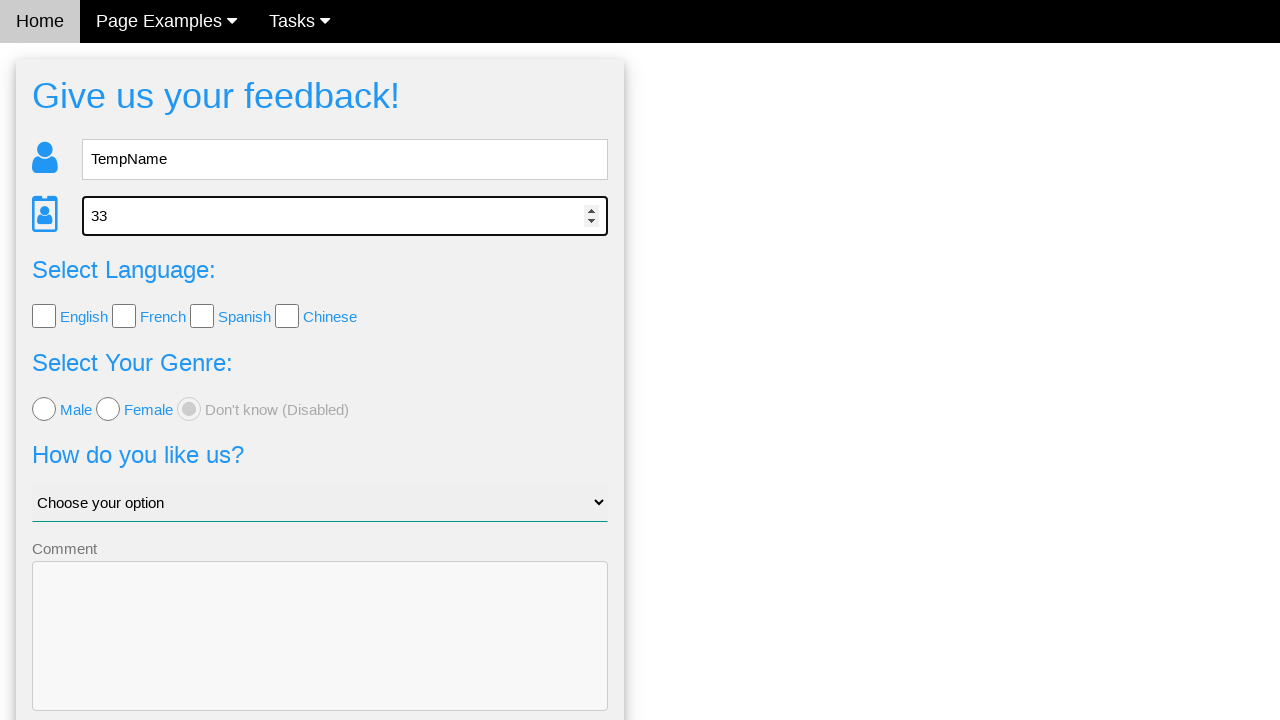

Selected French language at (163, 317) on text=French
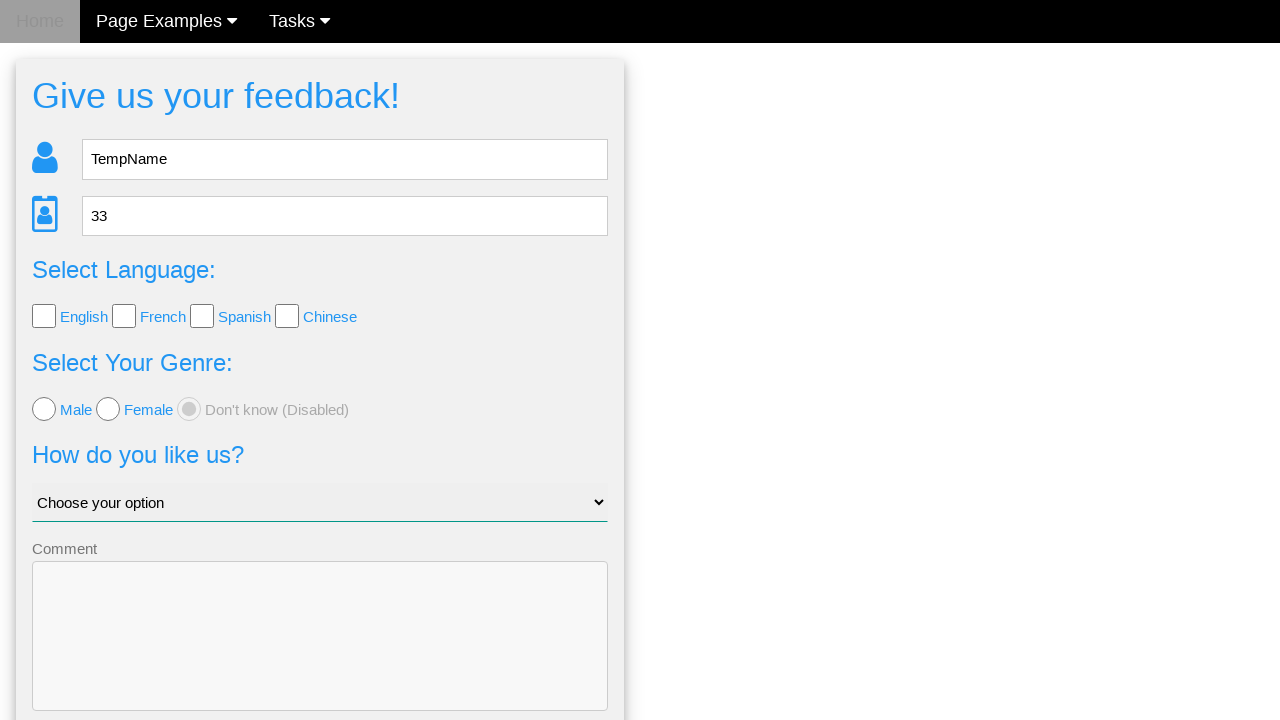

Selected Male gender radio button at (44, 409) on .w3-radio >> nth=0
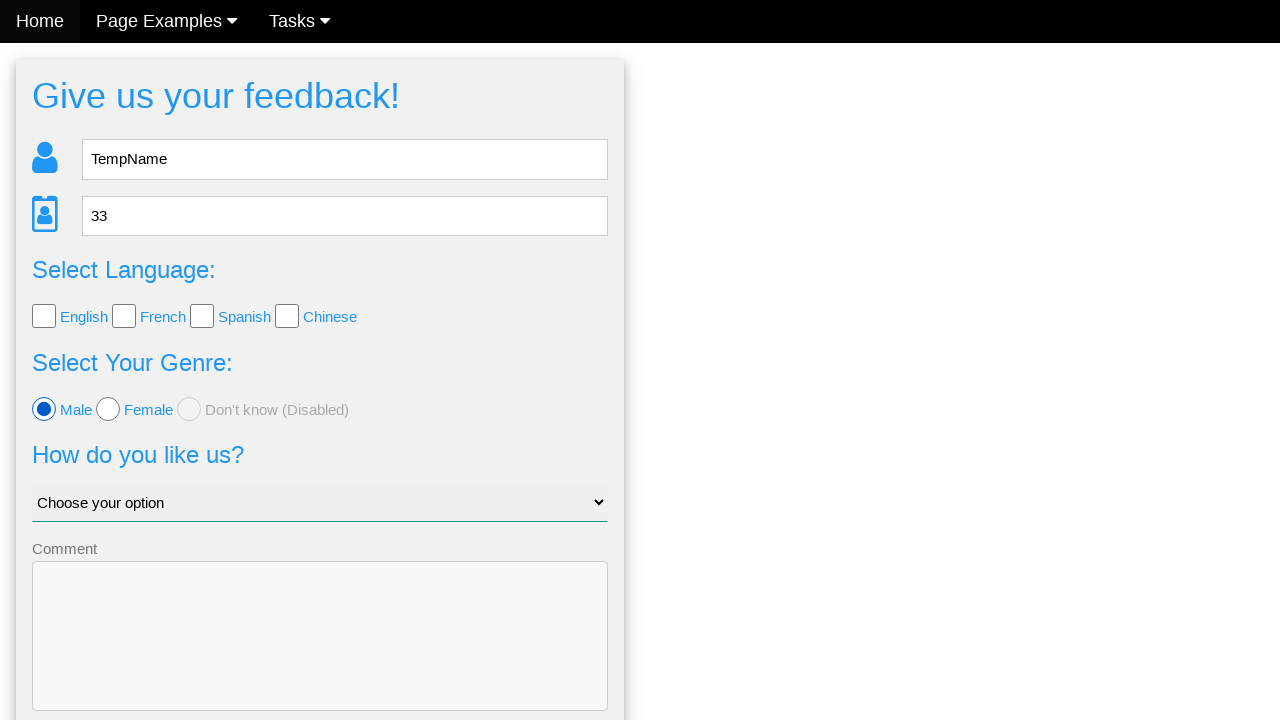

Selected 'Good' from feedback dropdown on #like_us
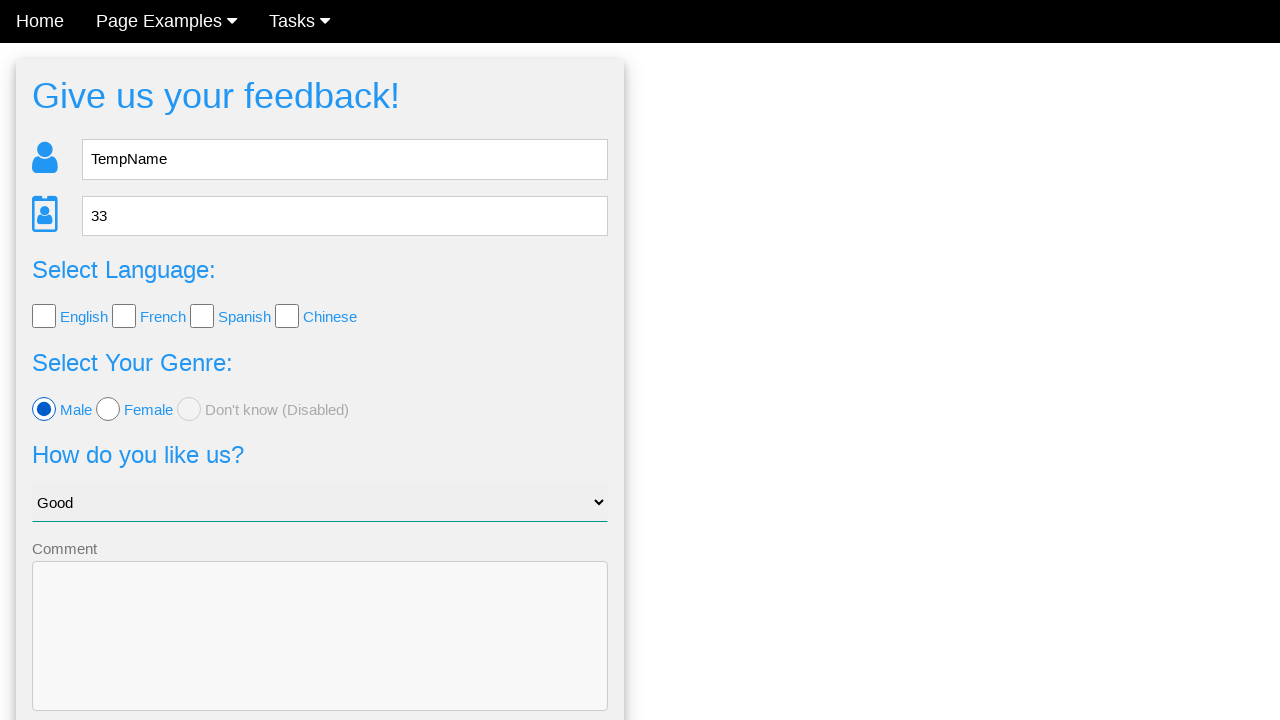

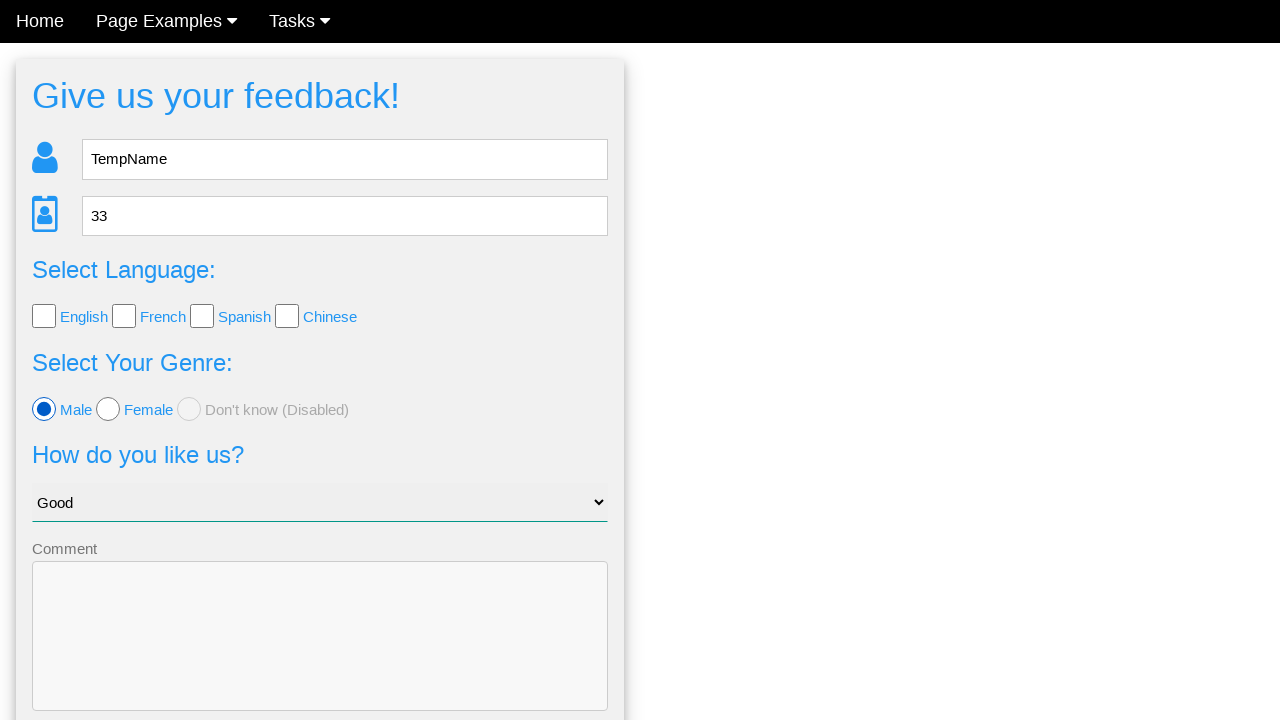